Tests various checkbox interactions including basic checkboxes, AJAX checkboxes, multi-select options, toggle switches, and dropdown checkboxes on the Leafground demo site

Starting URL: https://leafground.com/checkbox.xhtml

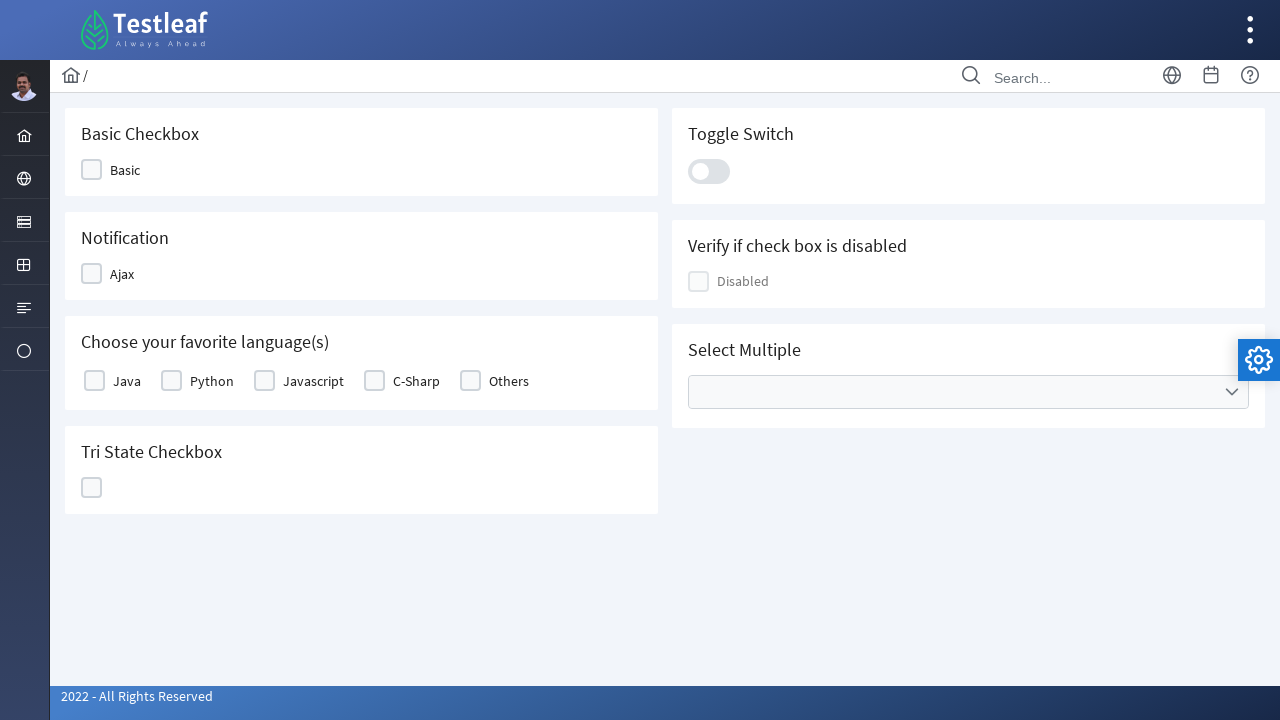

Clicked Basic checkbox at (125, 170) on xpath=//span[text()='Basic']
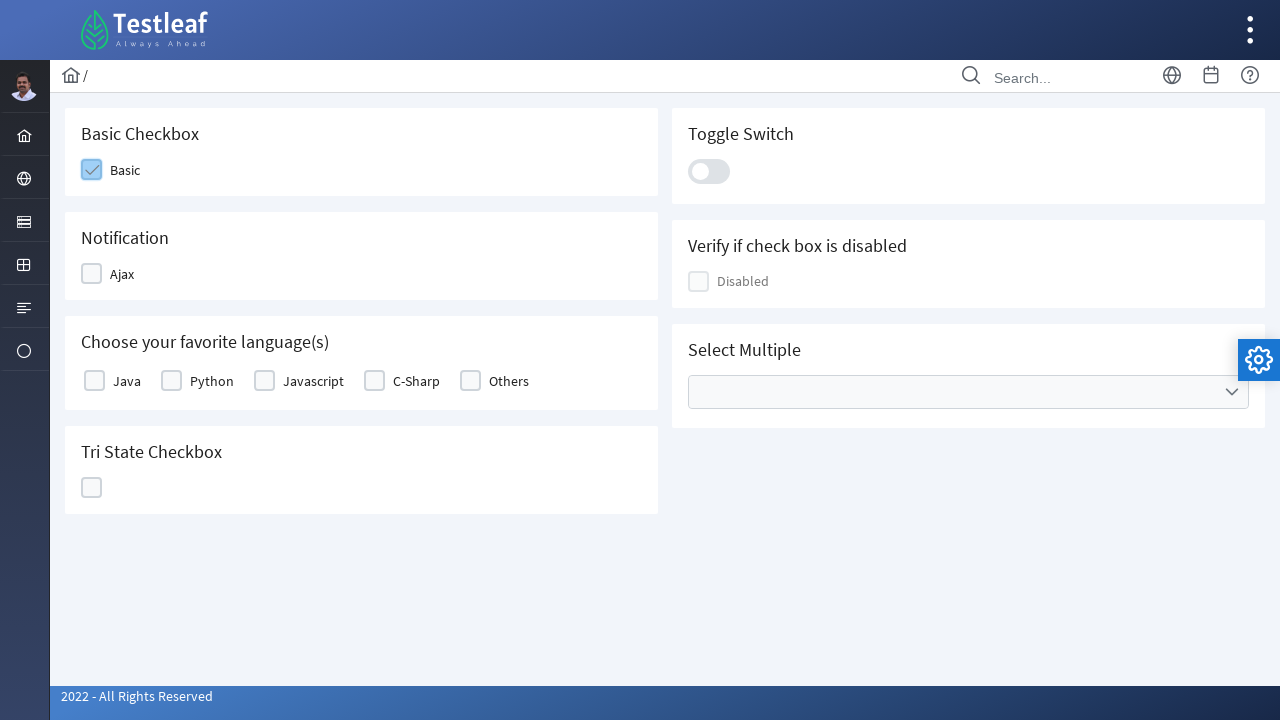

Clicked Ajax checkbox at (122, 274) on xpath=//span[text()='Ajax']
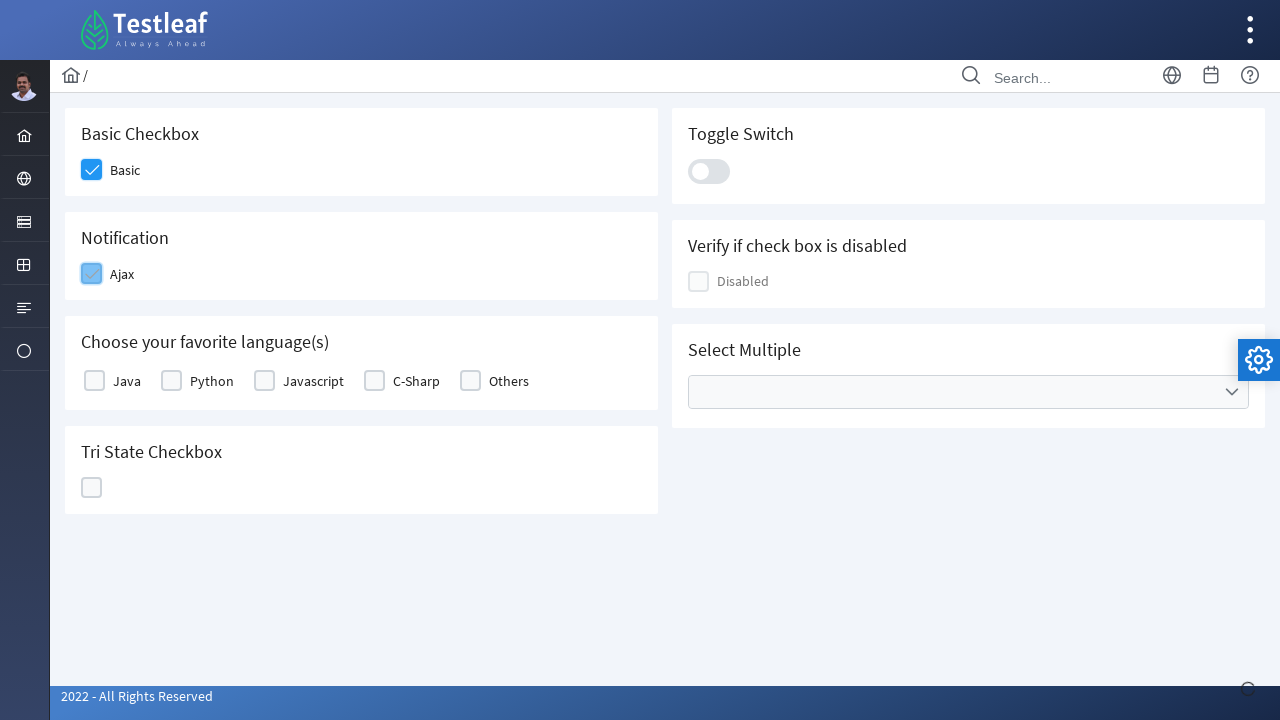

Selected Java checkbox at (127, 381) on xpath=//label[text()='Java']
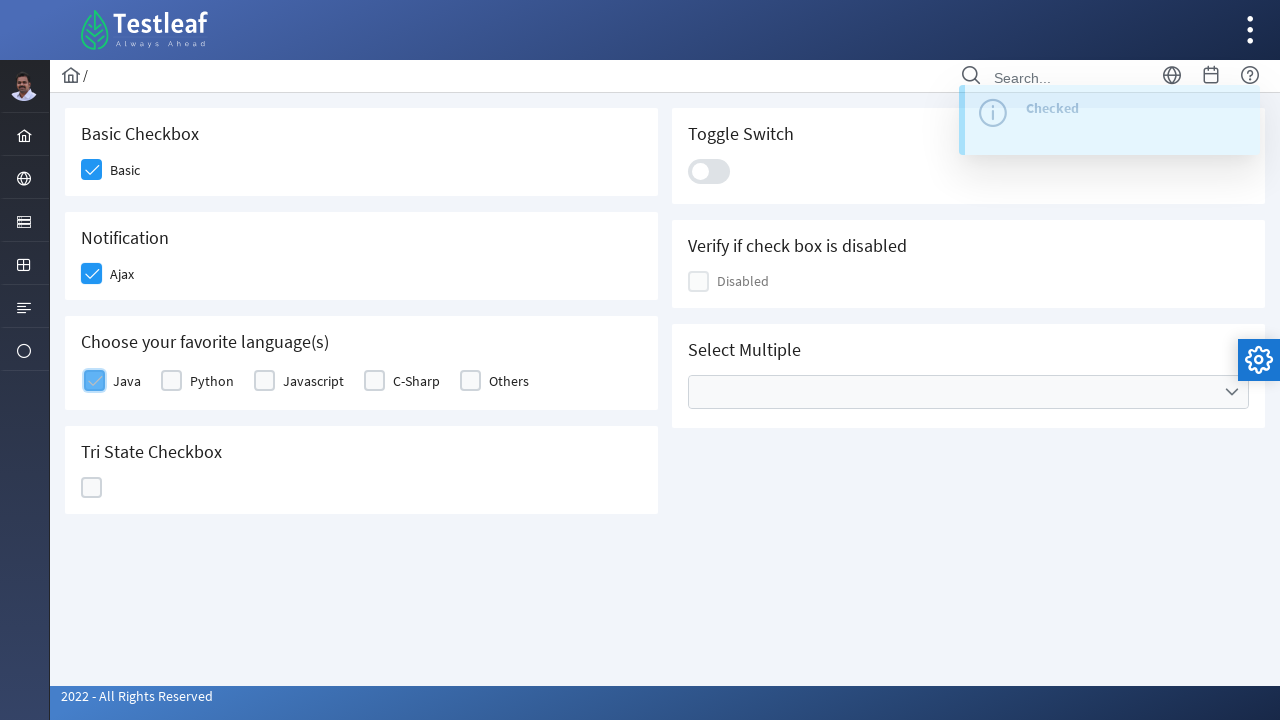

Selected Python checkbox at (212, 381) on xpath=//label[text()='Python']
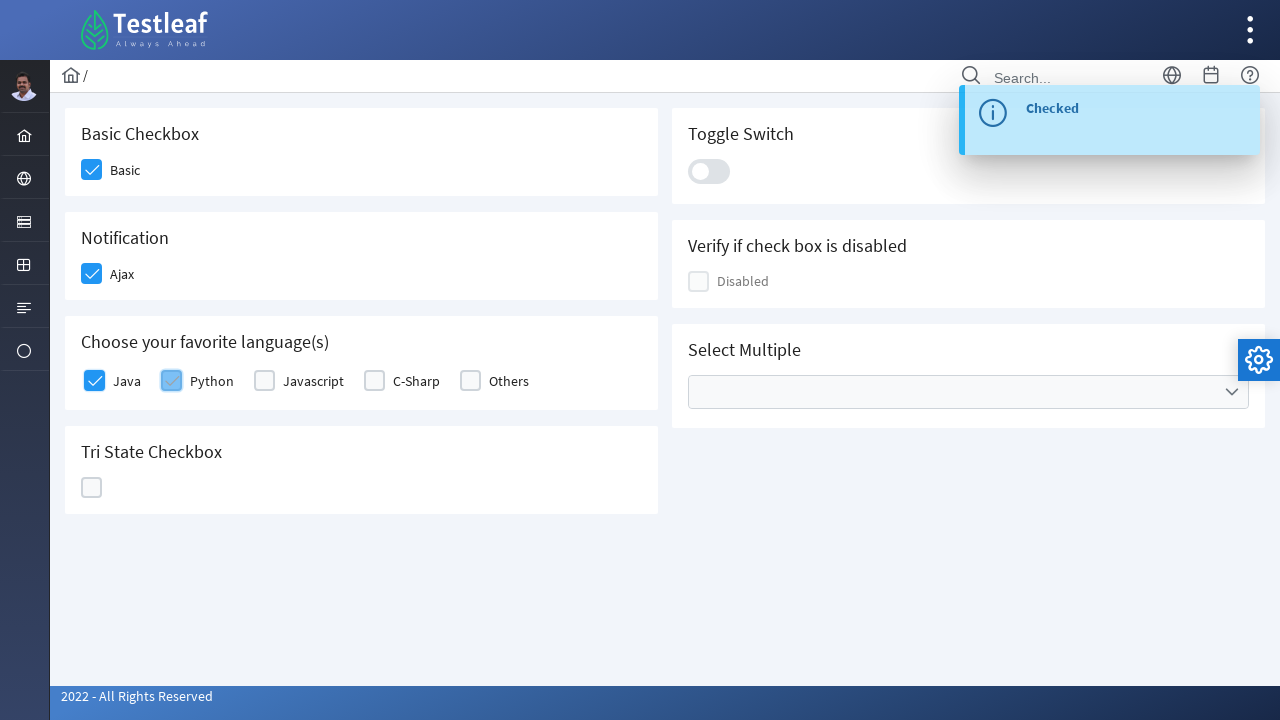

Waited 2 seconds for AJAX operations to complete
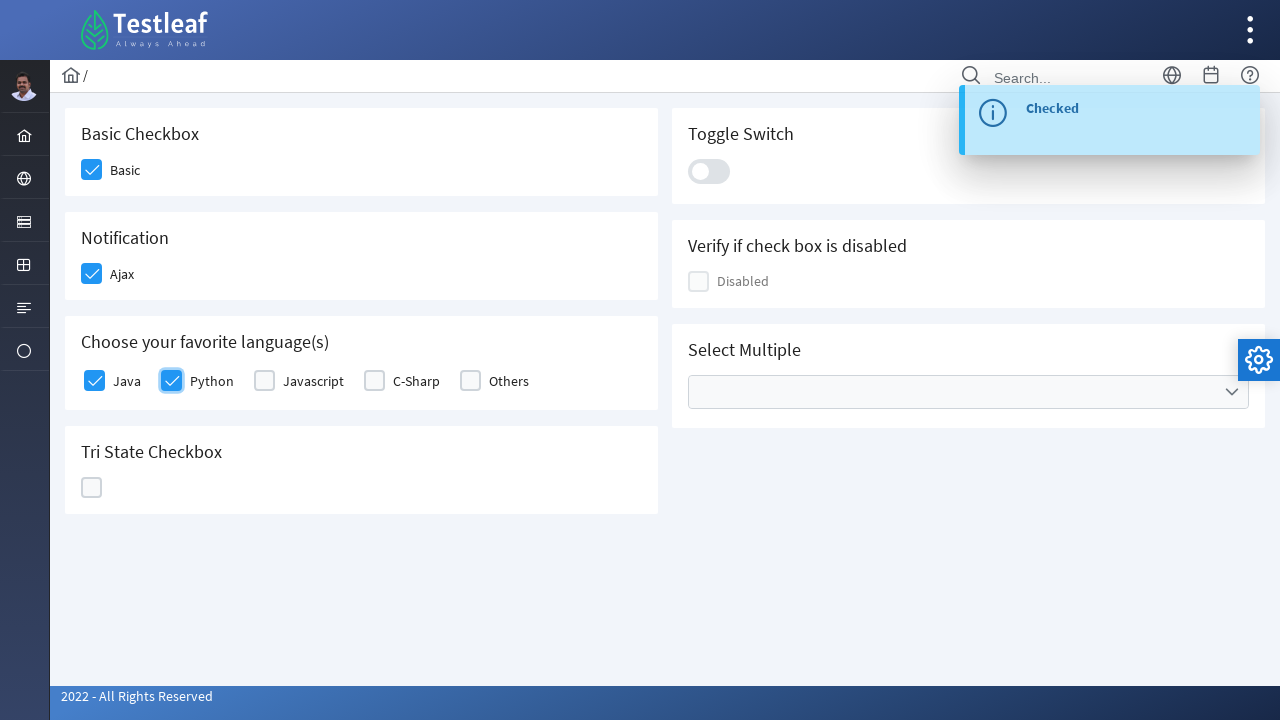

Clicked toggle switch at (709, 171) on xpath=//div[@class='ui-toggleswitch-slider']
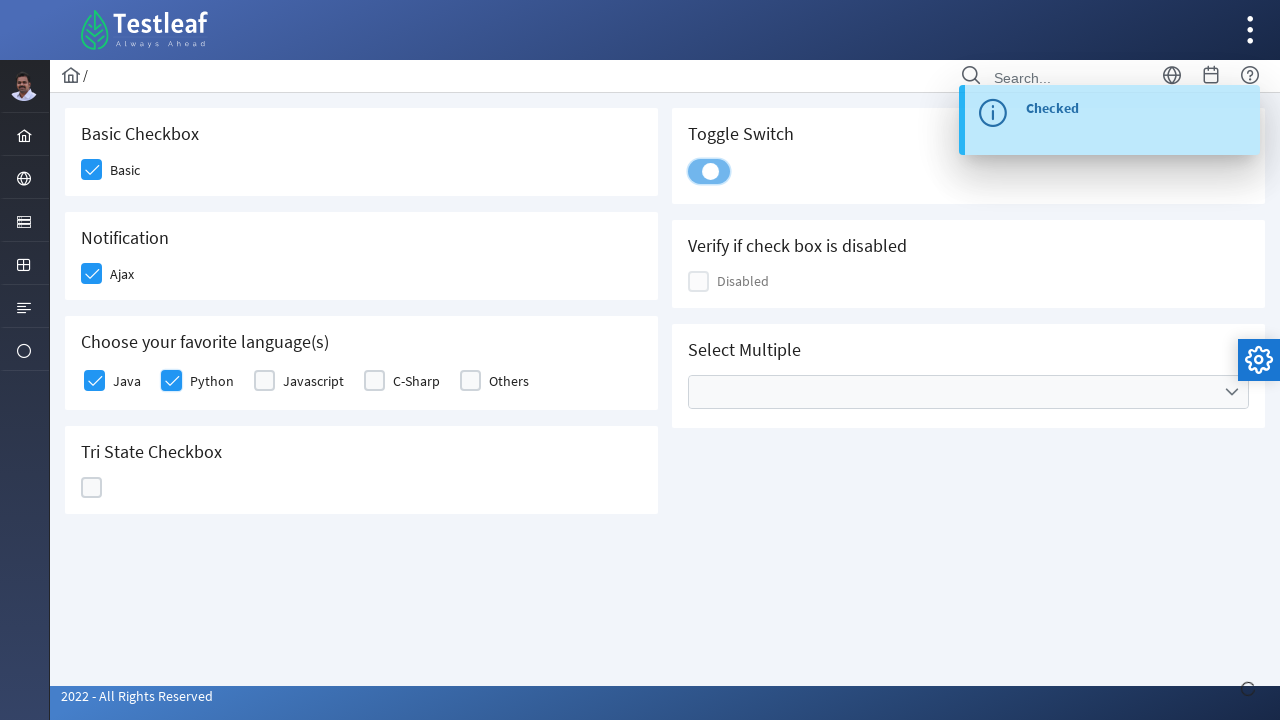

Located checkbox element for enabled state check
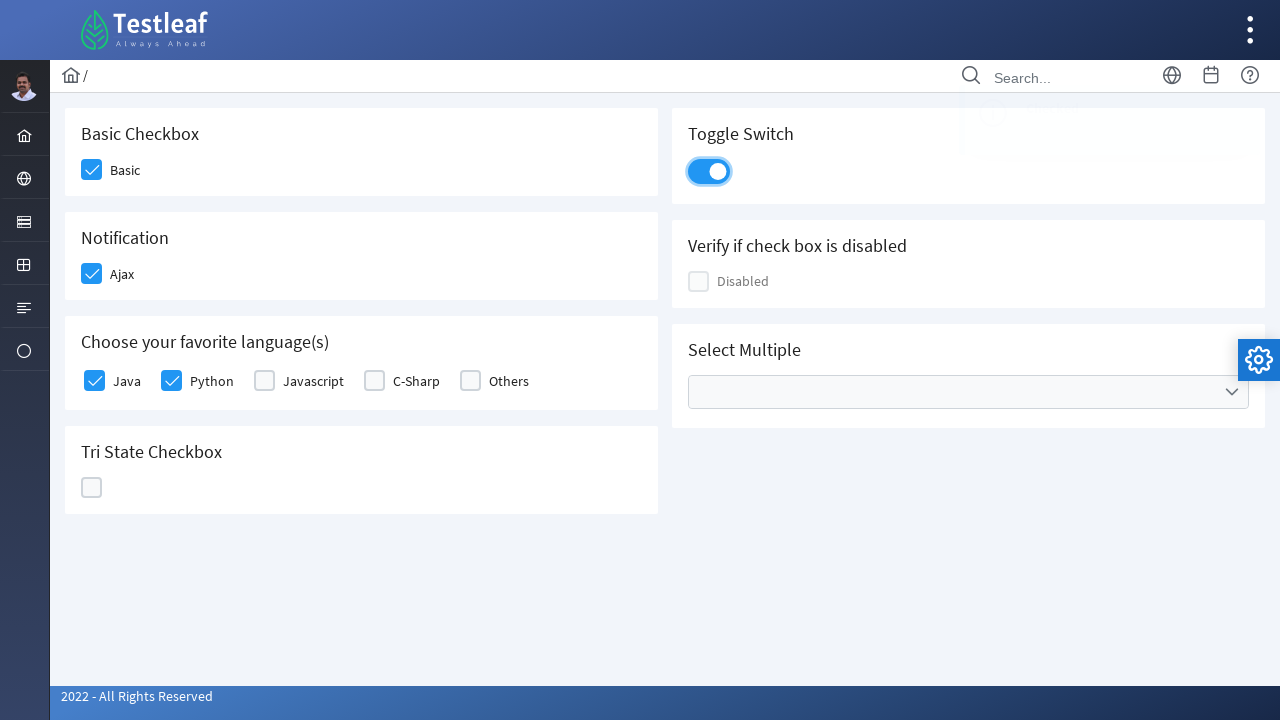

Checkbox is enabled (not disabled)
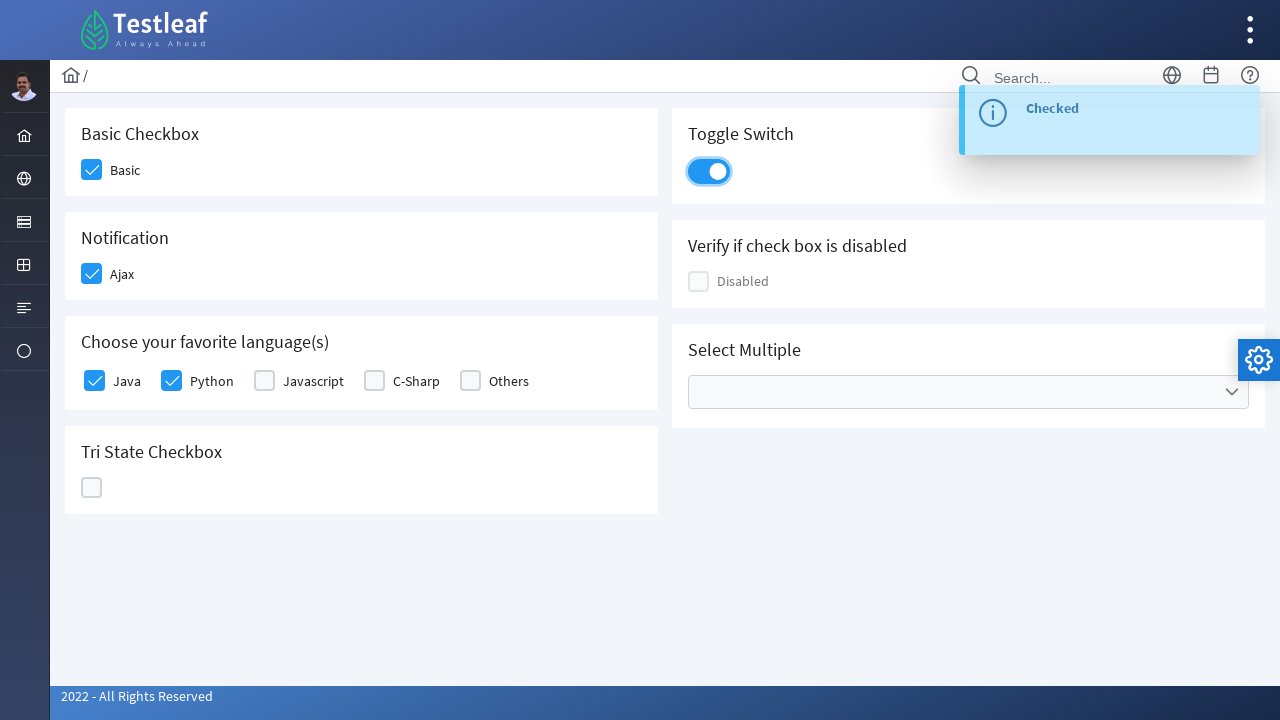

Opened Cities dropdown at (968, 392) on xpath=//ul[@data-label='Cities']
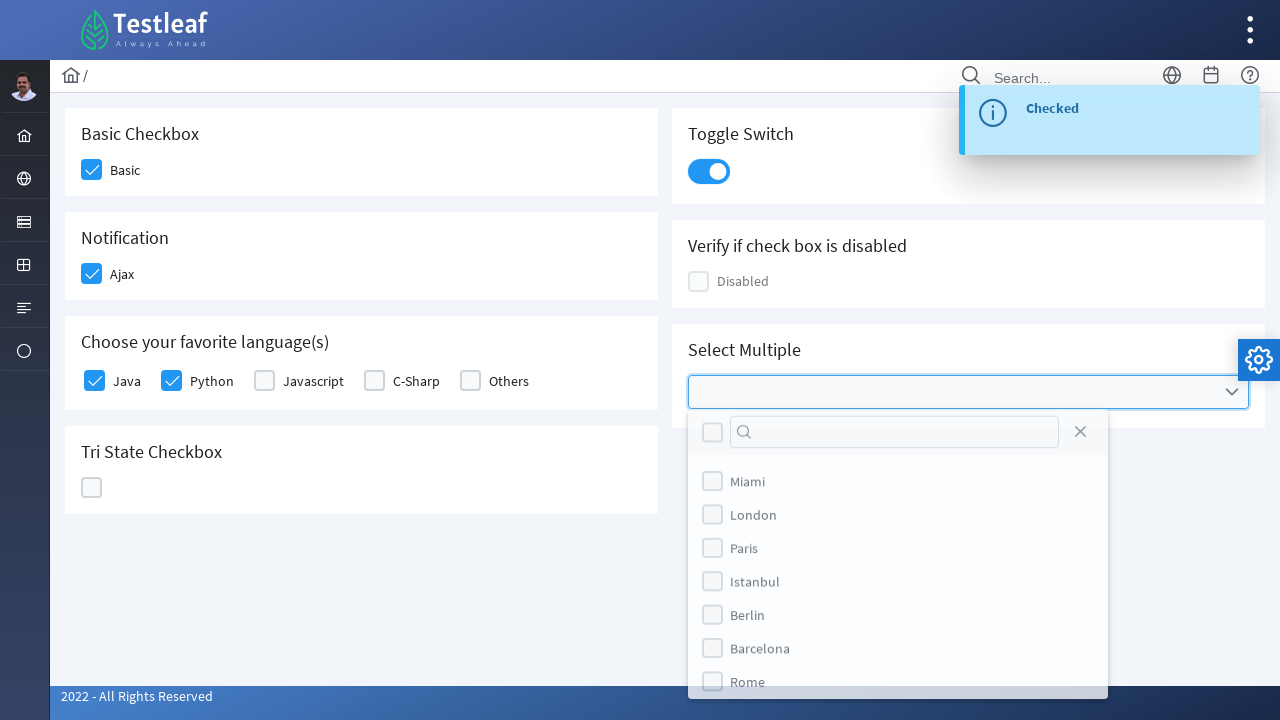

Selected Rome from Cities dropdown at (748, 695) on (//label[text()='Rome'])[2]
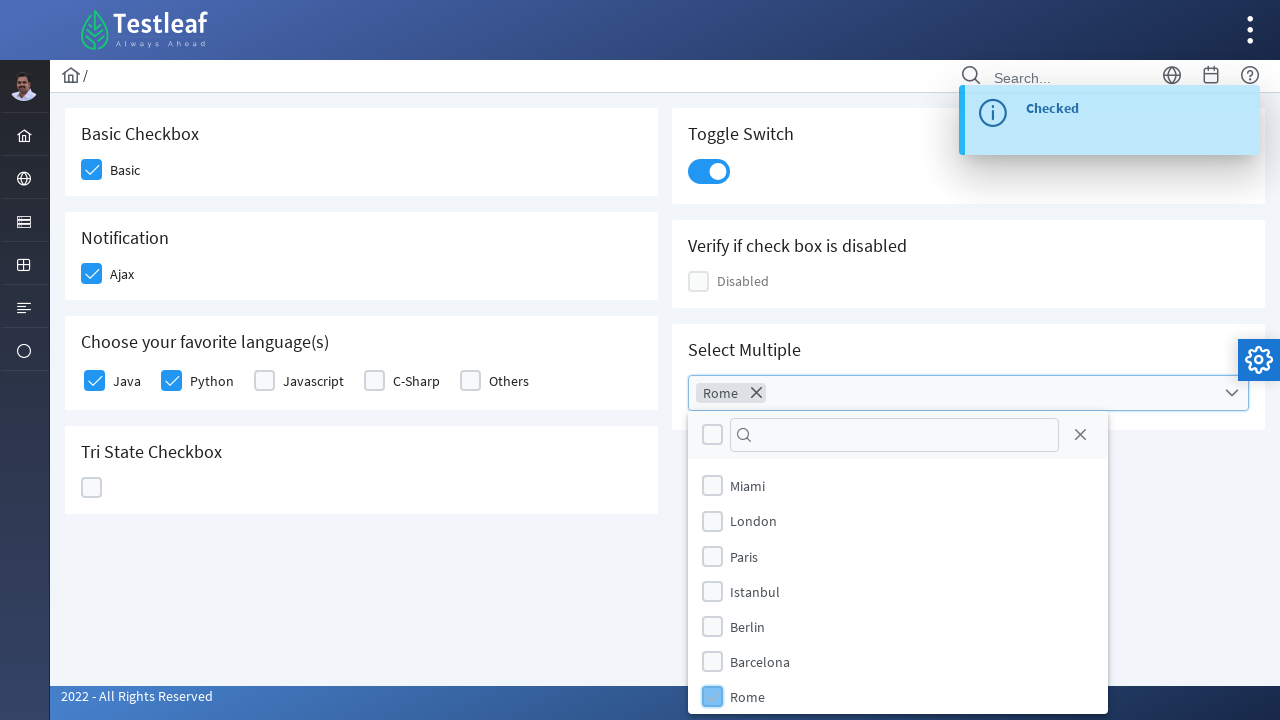

Selected Paris from Cities dropdown at (744, 556) on (//label[text()='Paris'])[2]
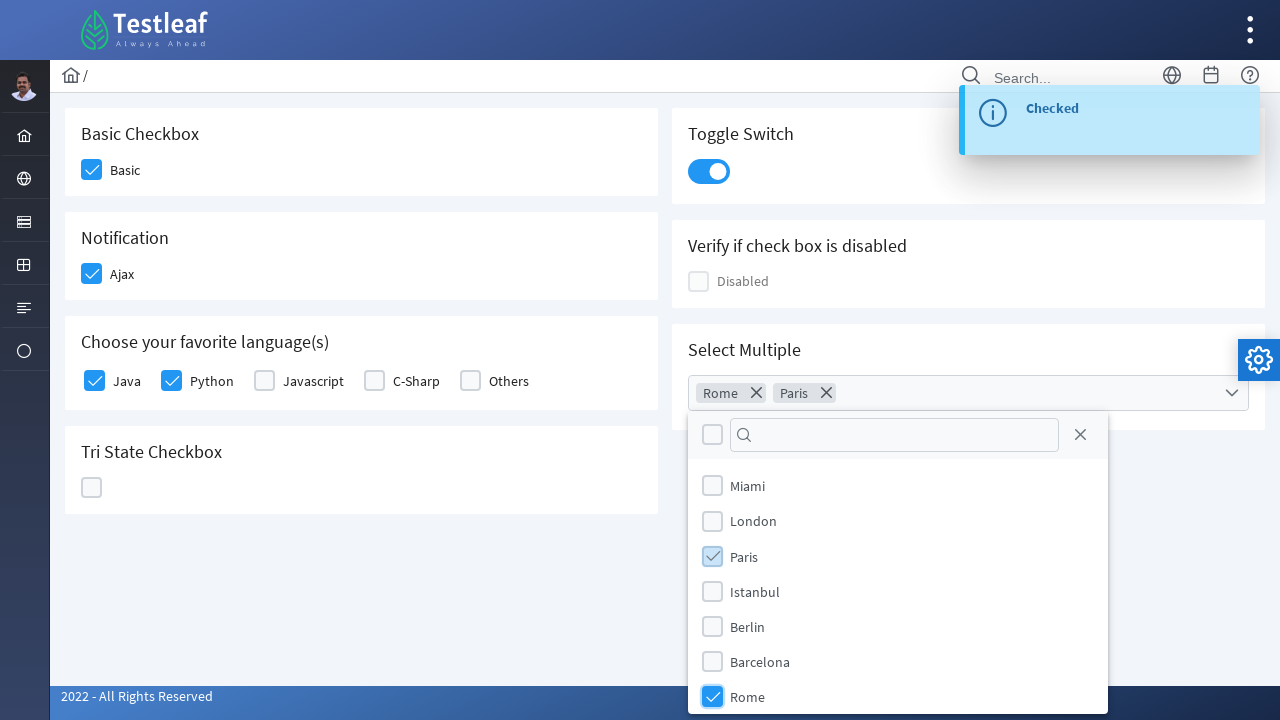

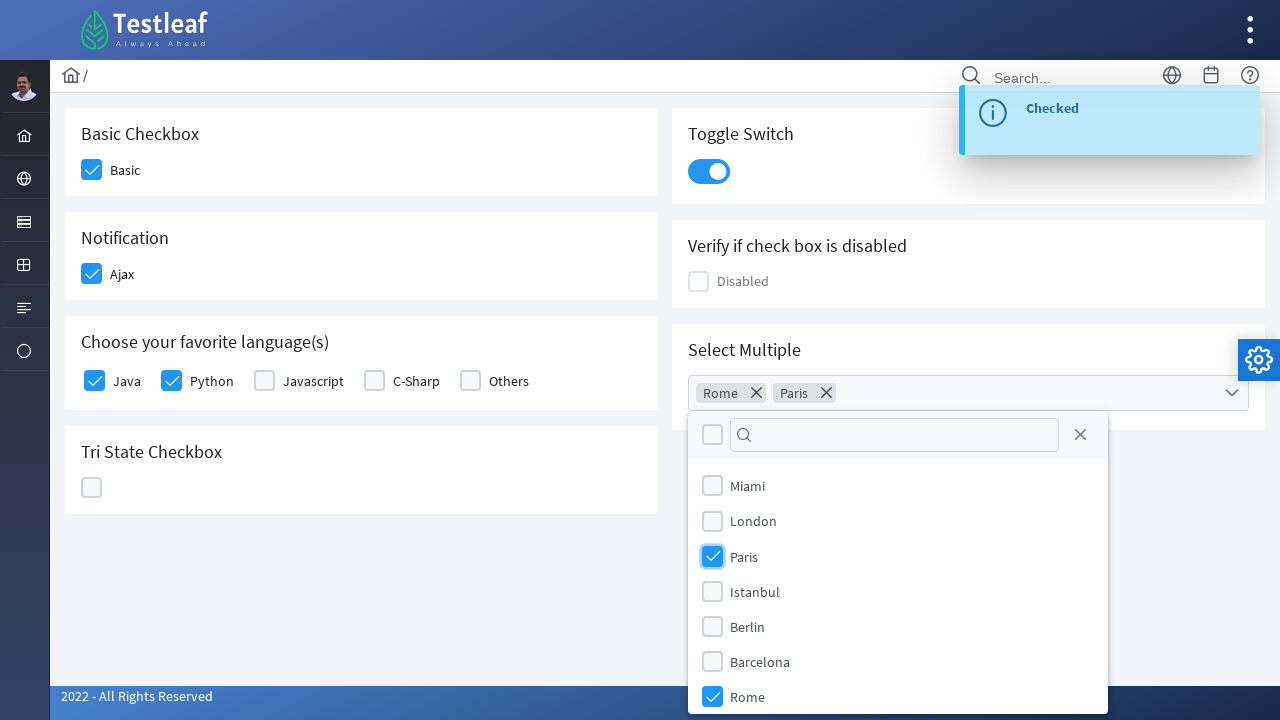